Tests the complete happy flow by filling all text box fields (name, email, current address, permanent address) and submitting the form

Starting URL: https://demoqa.com

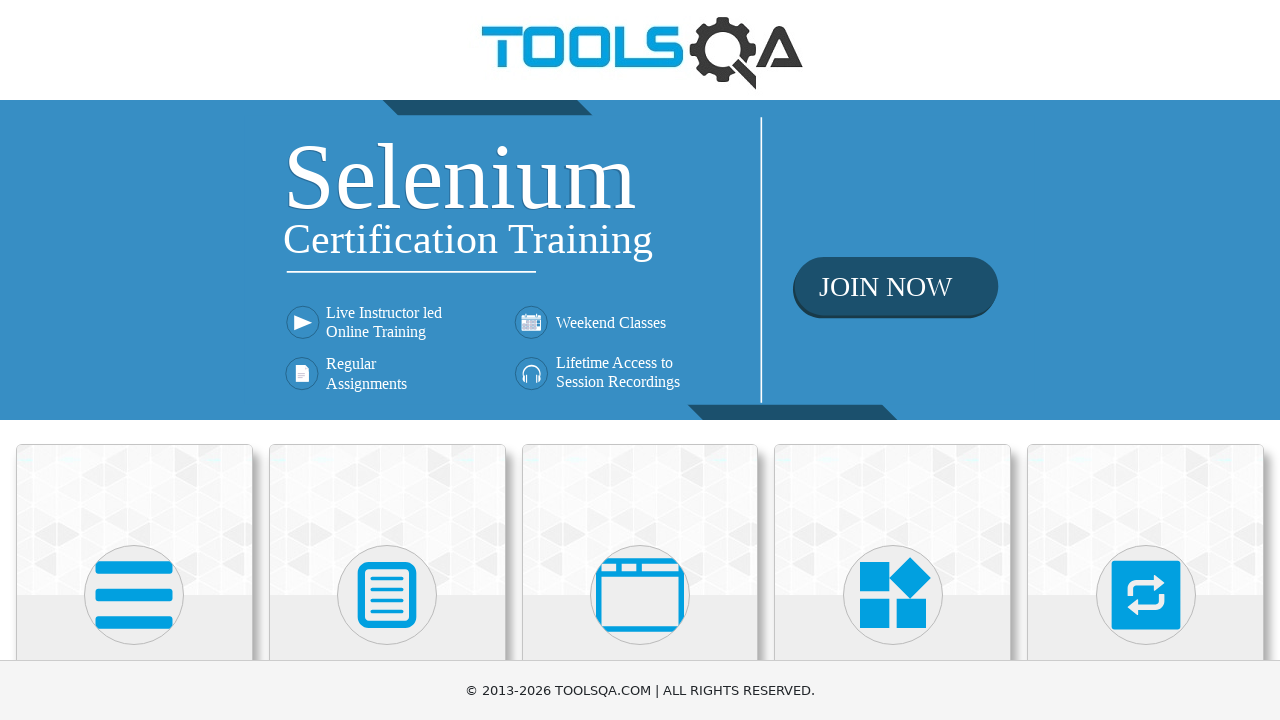

Clicked on Elements card to navigate to Elements page at (134, 520) on div.card:has-text('Elements')
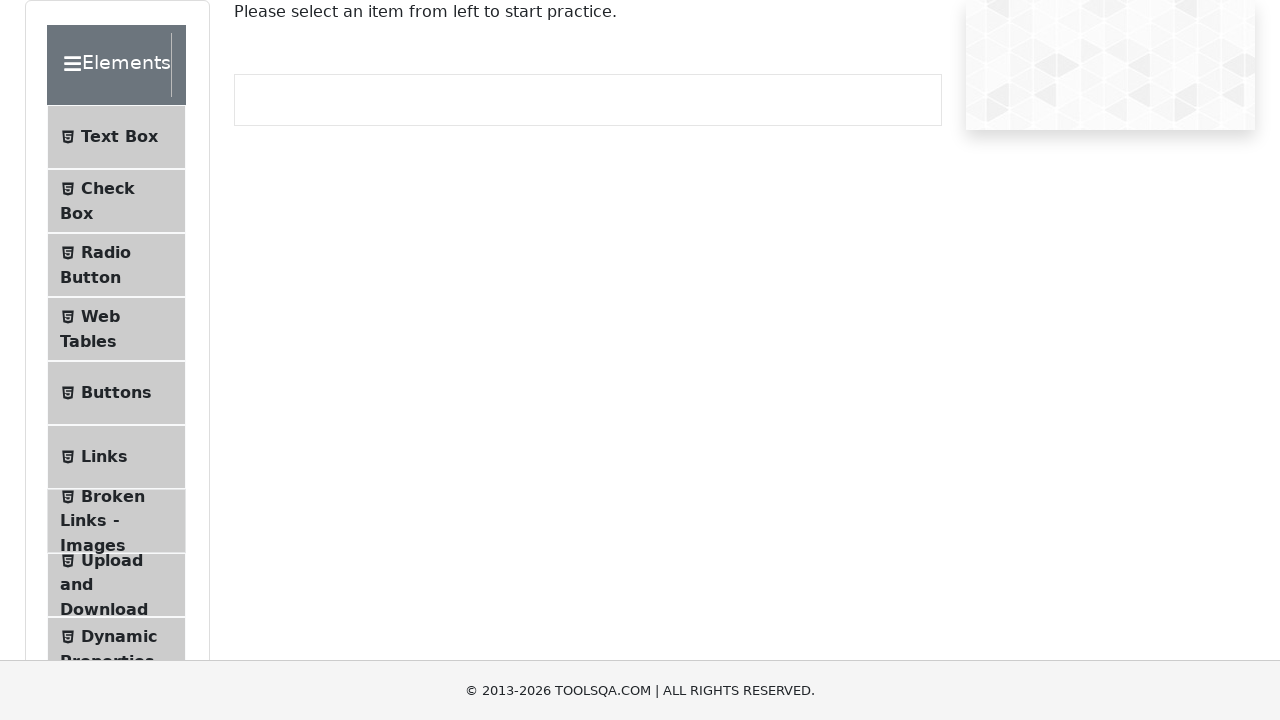

Clicked on Text Box menu item at (119, 137) on text=Text Box
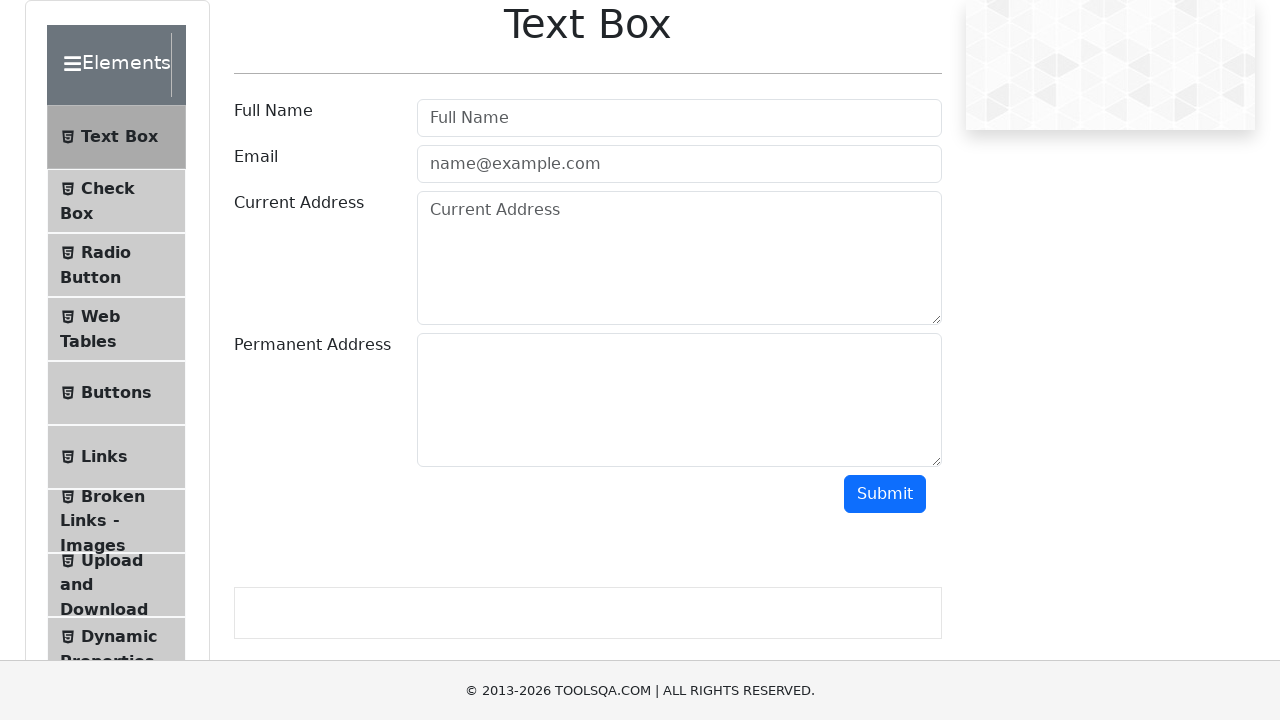

Text Box page loaded with heading visible
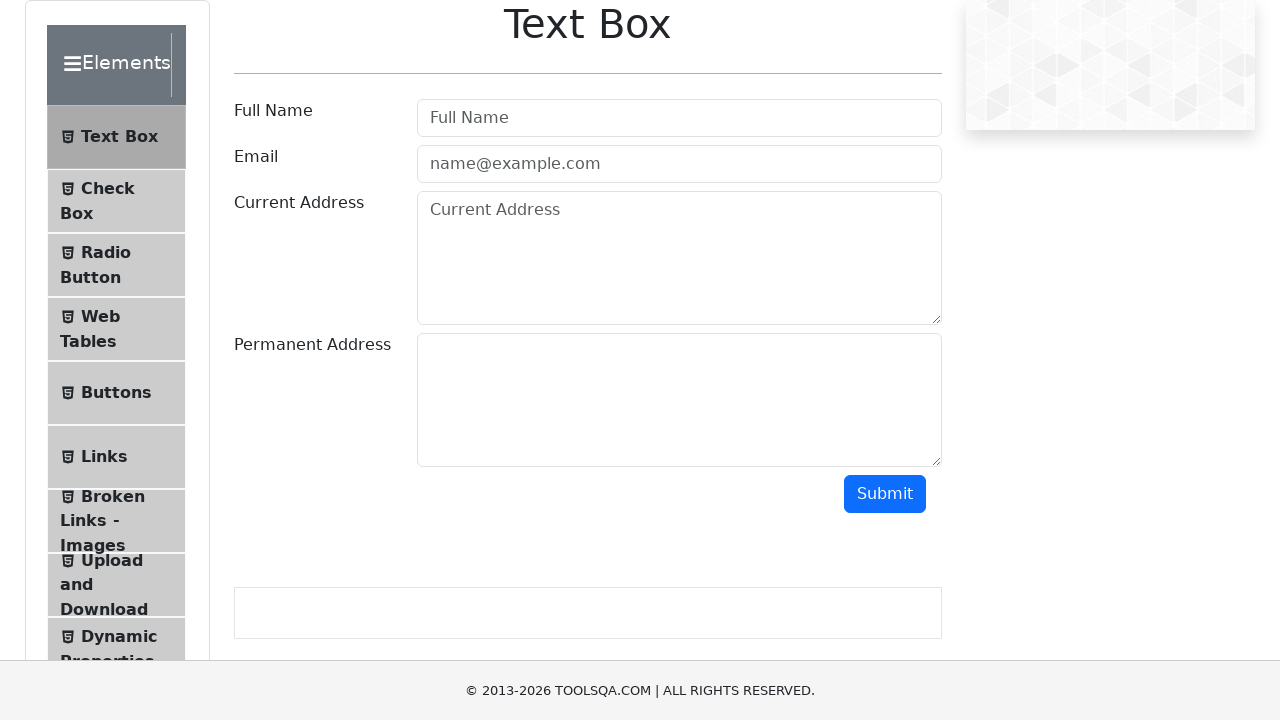

Filled name field with 'Sarah Mitchell' on #userName
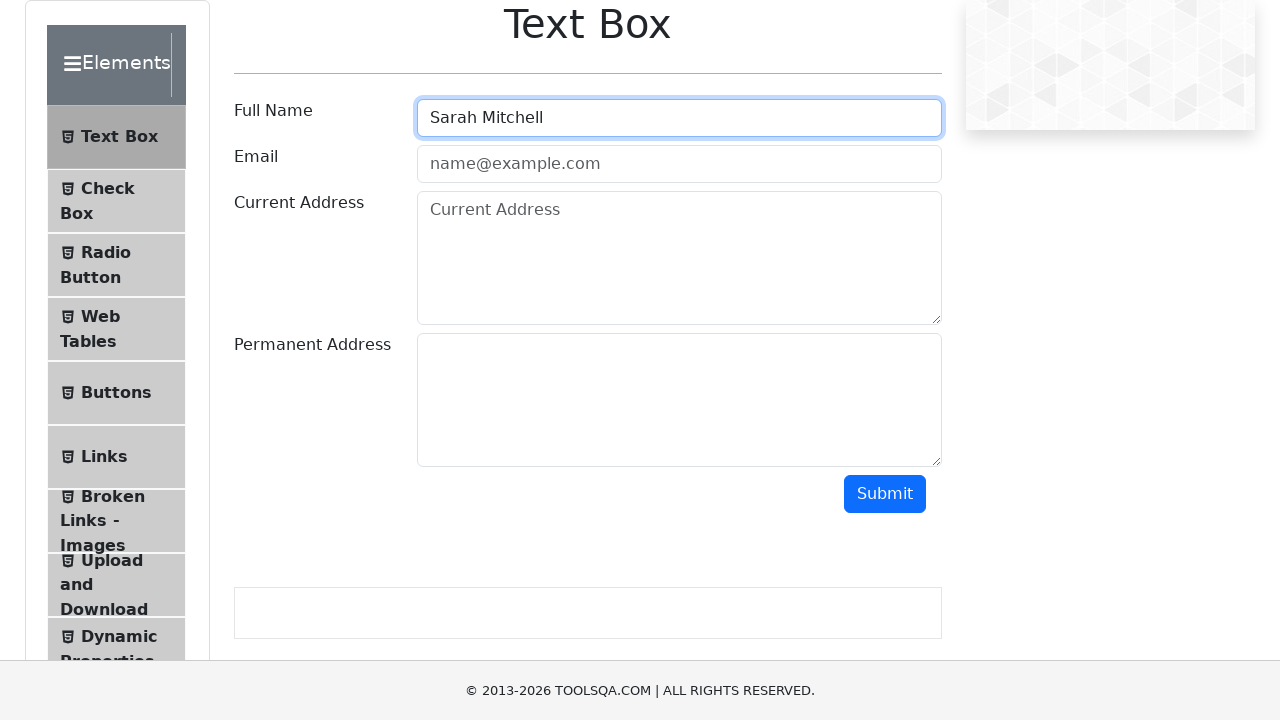

Filled email field with 'sarah.mitchell@testmail.org' on #userEmail
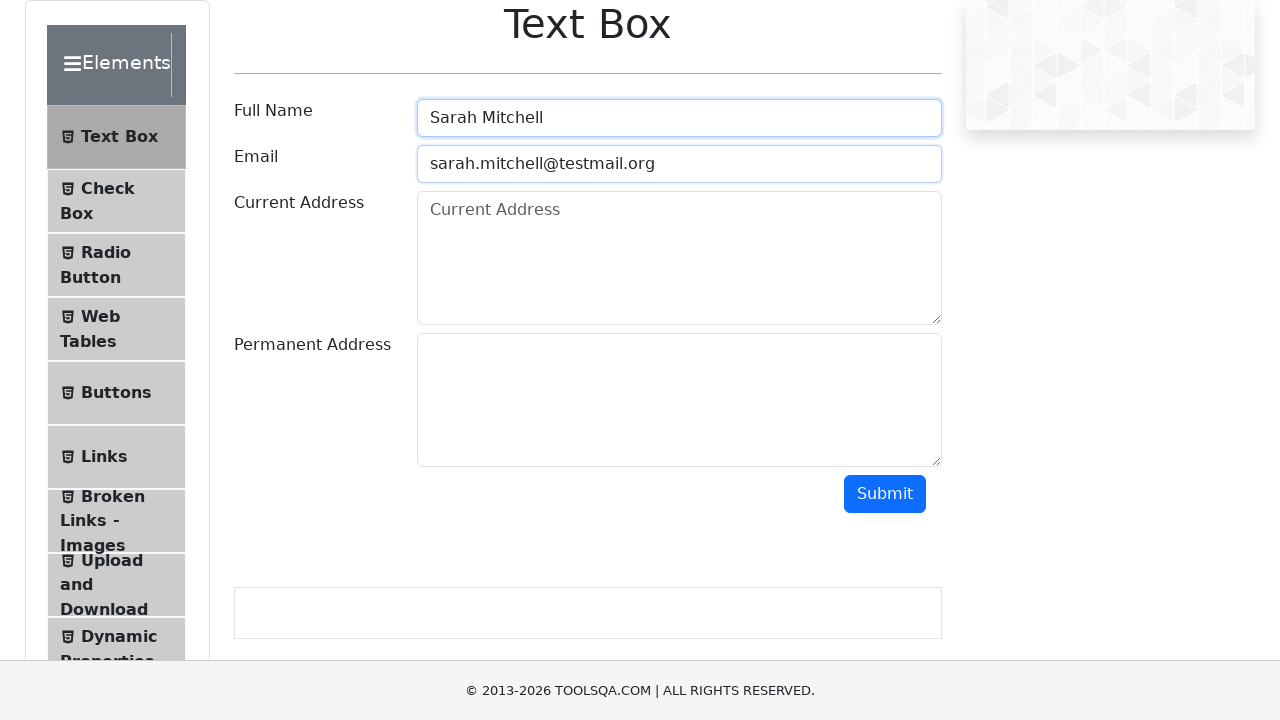

Filled current address field with '789 Pine Road, Austin, TX 78701' on #currentAddress
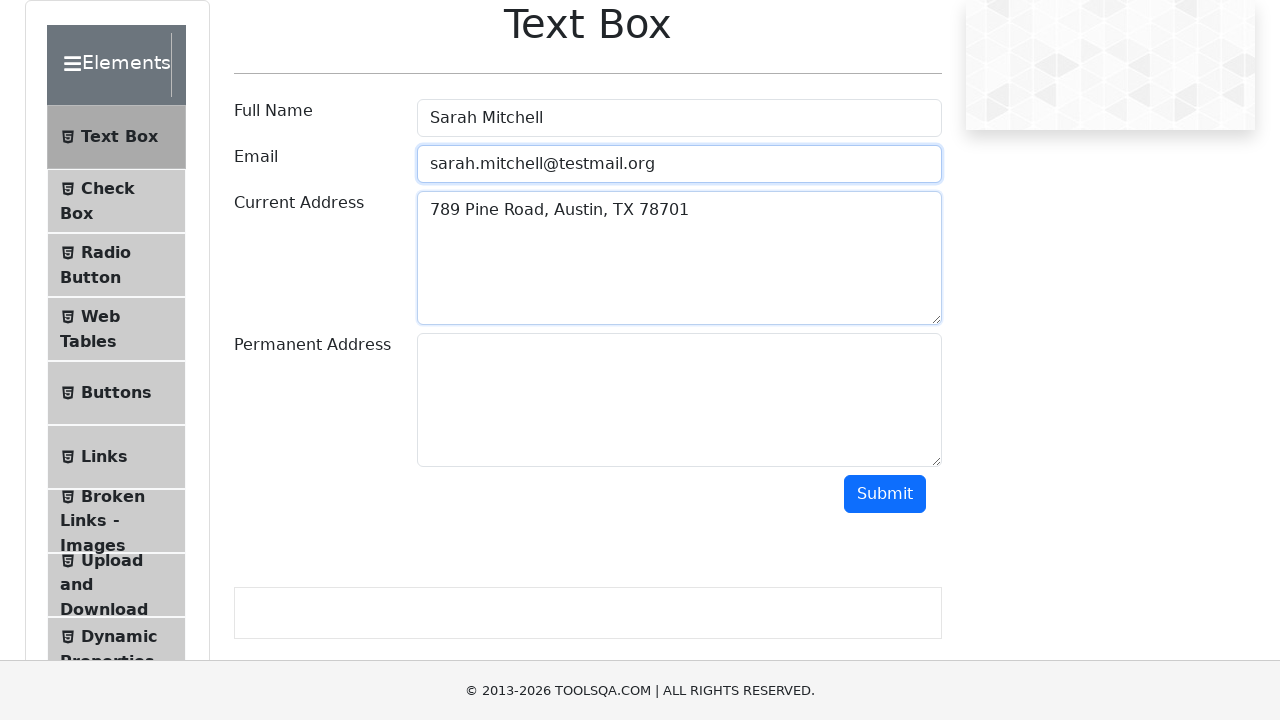

Filled permanent address field with '321 Cedar Lane, Denver, CO 80201' on #permanentAddress
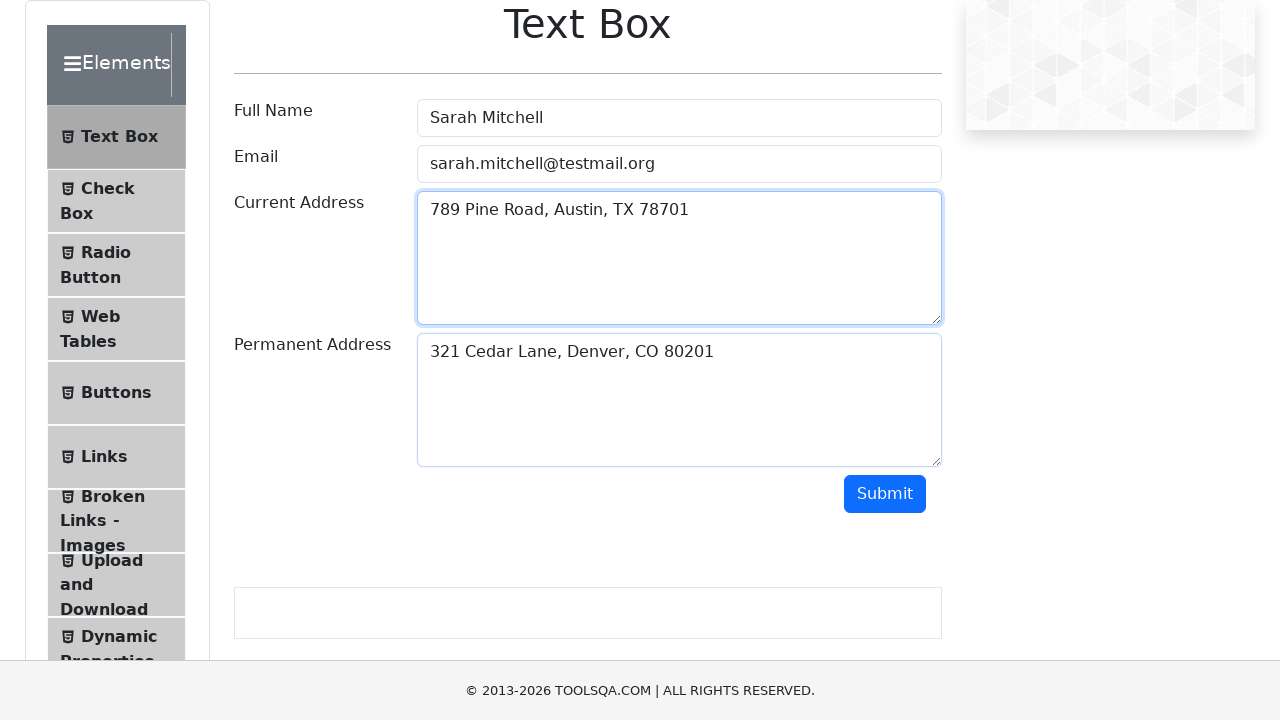

Clicked submit button to submit the form at (885, 494) on #submit
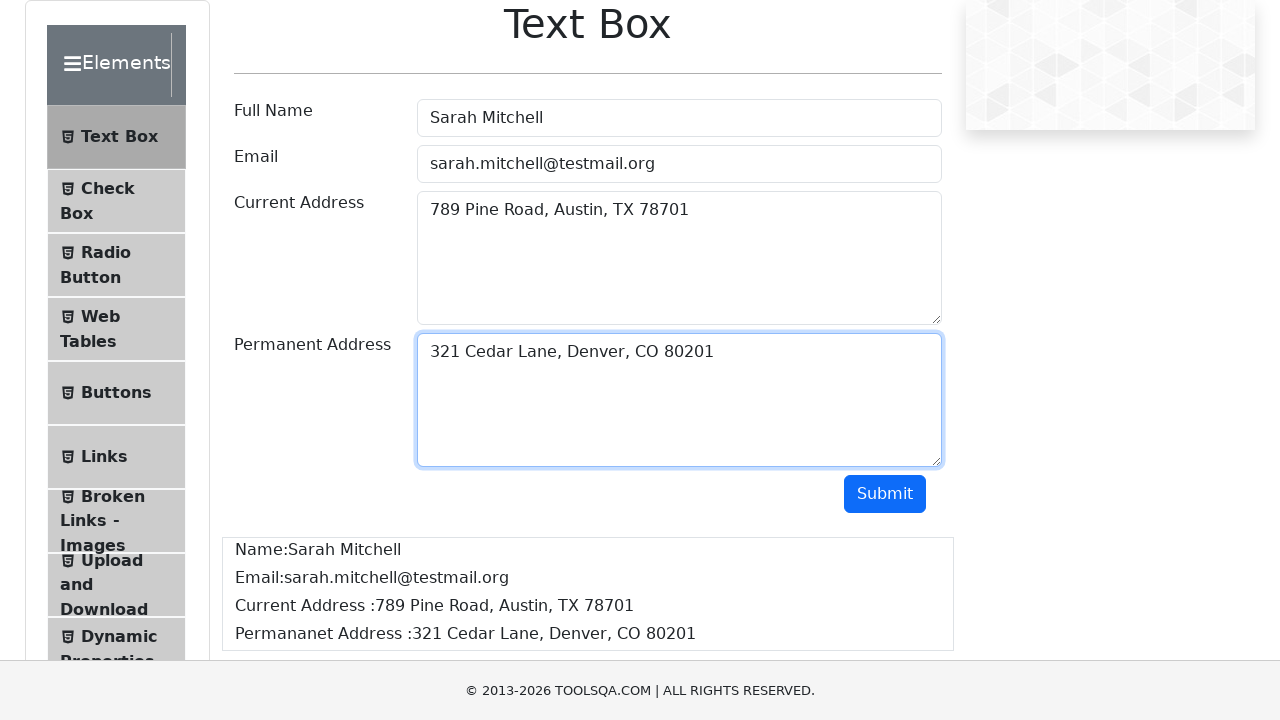

Form submission output appeared with all submitted information
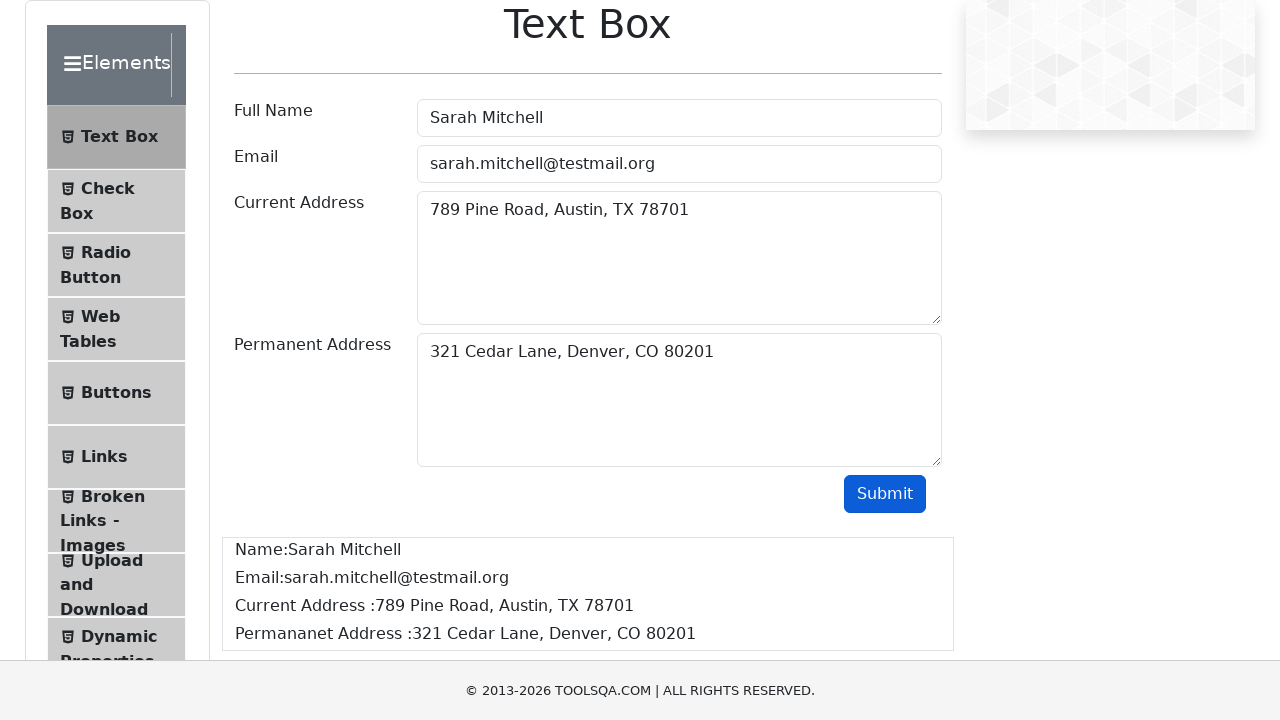

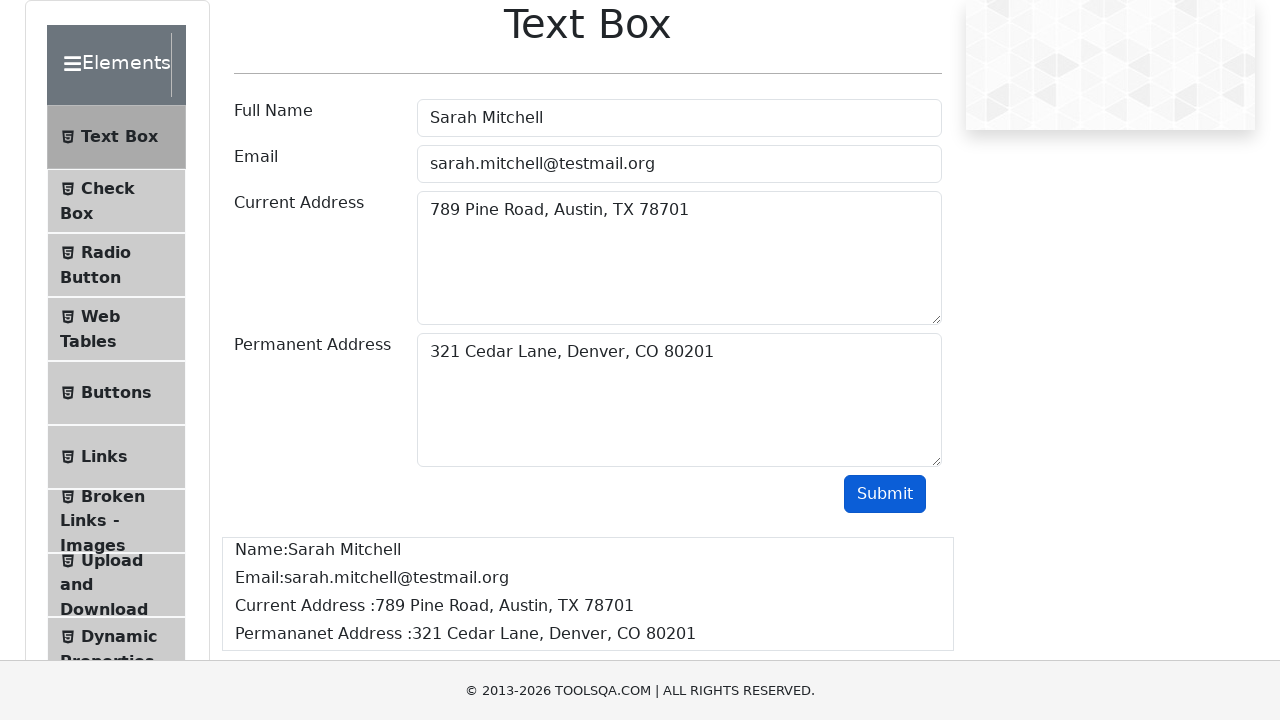